Tests various mouse events including single click, double click, and right-click (context click) on different elements on a mouse events practice page, then interacts with a context menu.

Starting URL: https://training-support.net/webelements/mouse-events

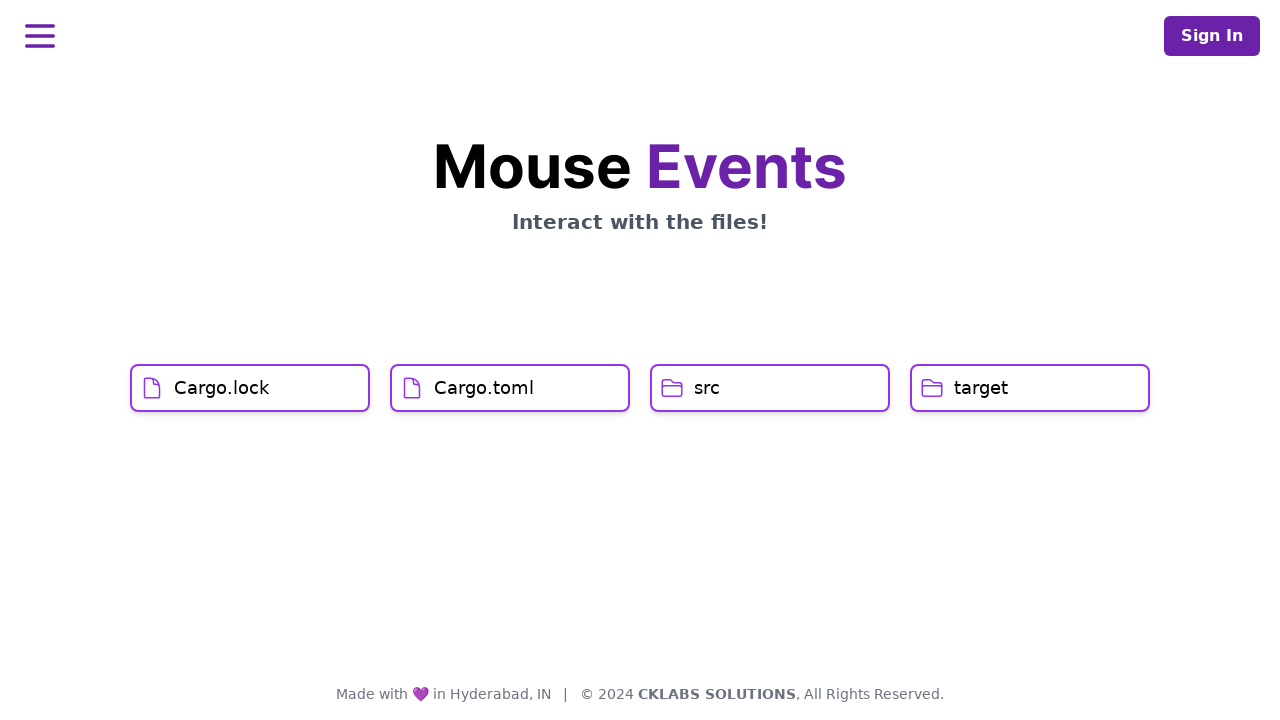

Clicked on Cargo.lock element at (222, 388) on xpath=//h1[text()='Cargo.lock']
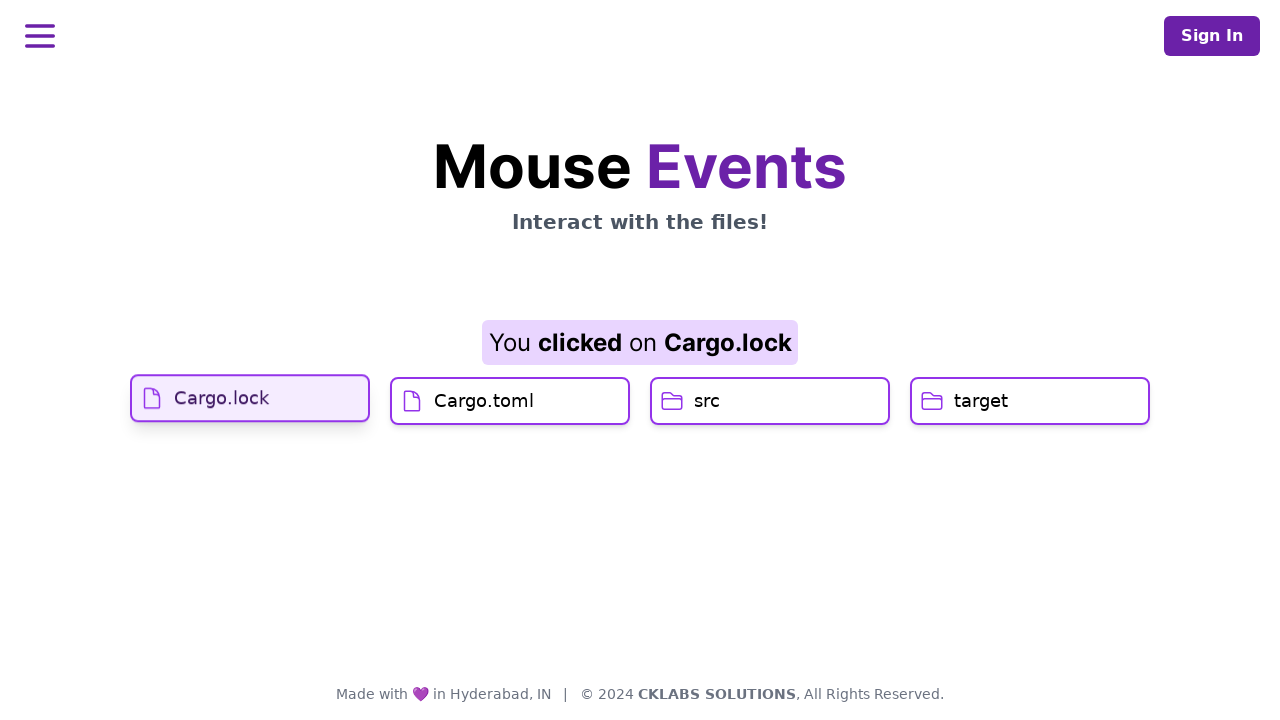

Clicked on Cargo.toml element at (484, 420) on xpath=//h1[text()='Cargo.toml']
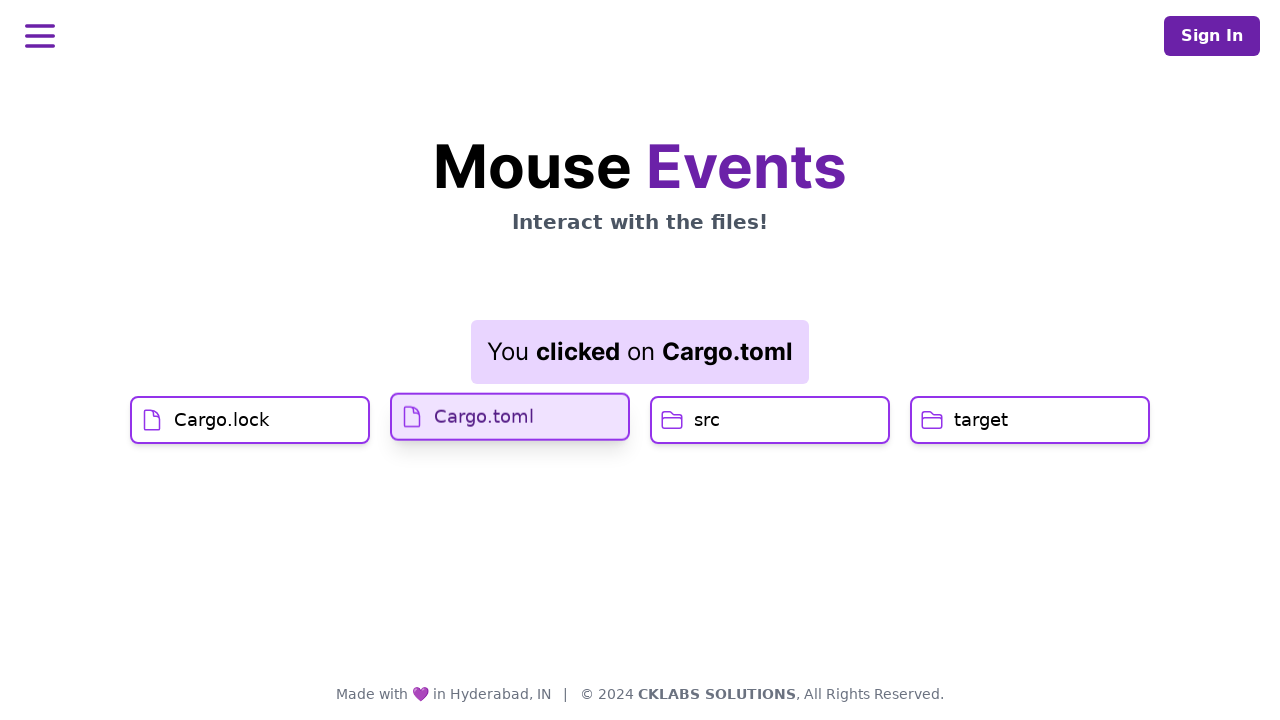

Result element updated after click
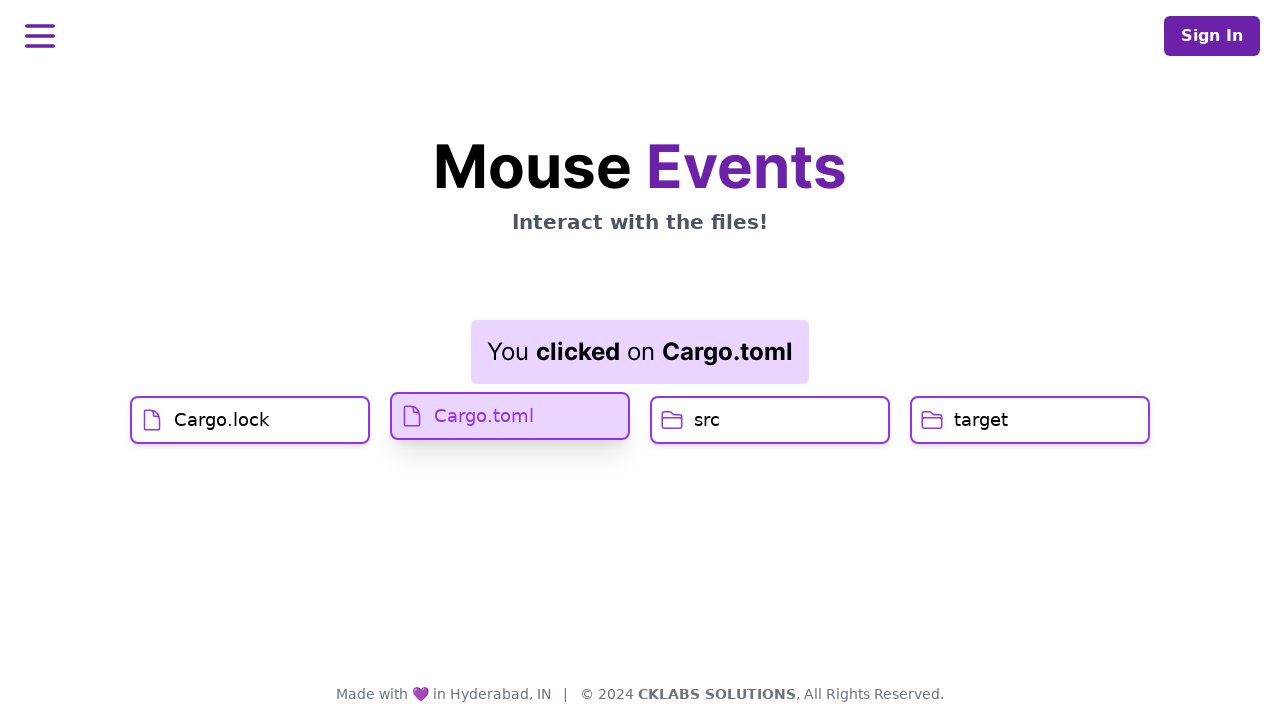

Double-clicked on src element at (707, 420) on xpath=//h1[text()='src']
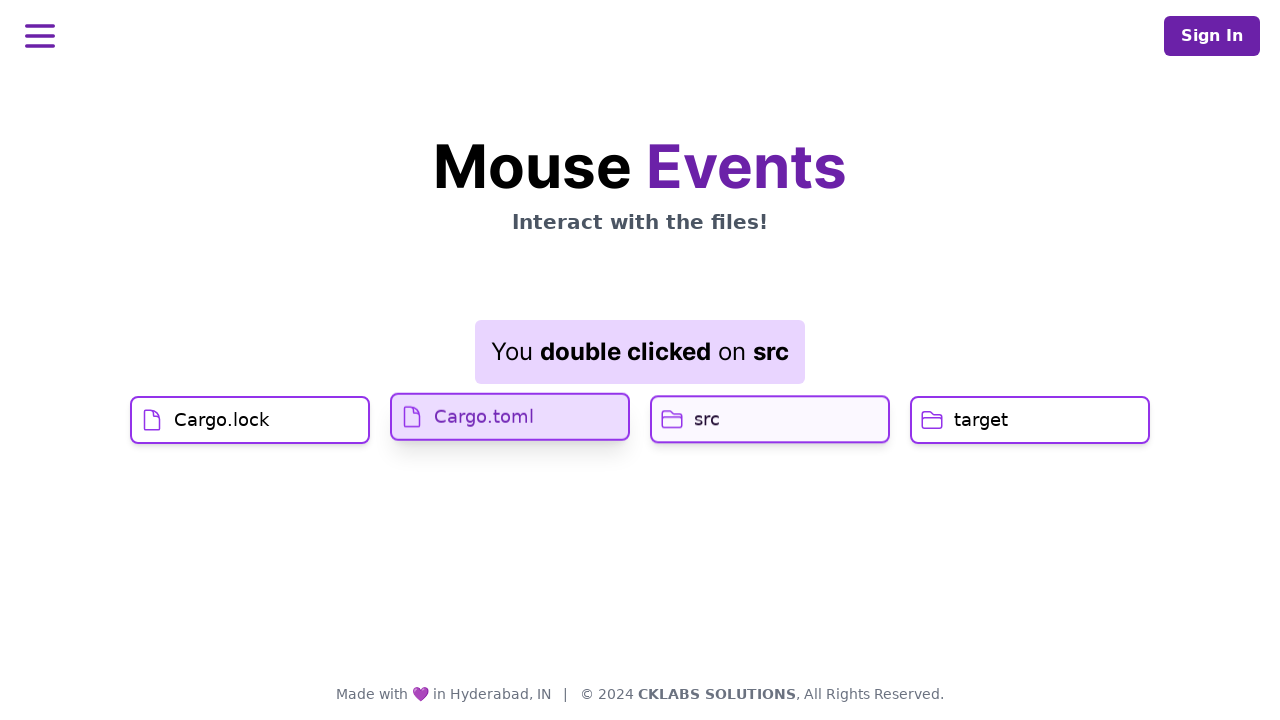

Right-clicked on target element to open context menu at (981, 420) on //h1[text()='target']
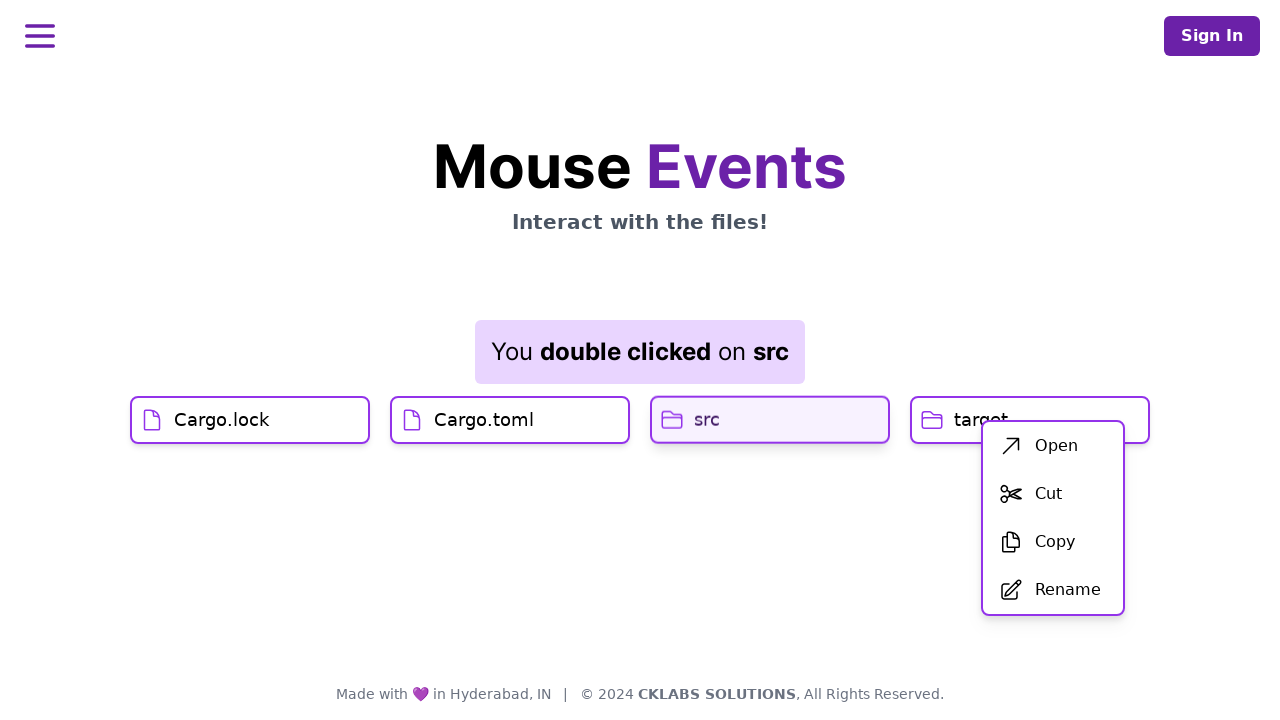

Clicked on first item in context menu at (1053, 446) on xpath=//div[@id='menu']/div/ul/li[1]
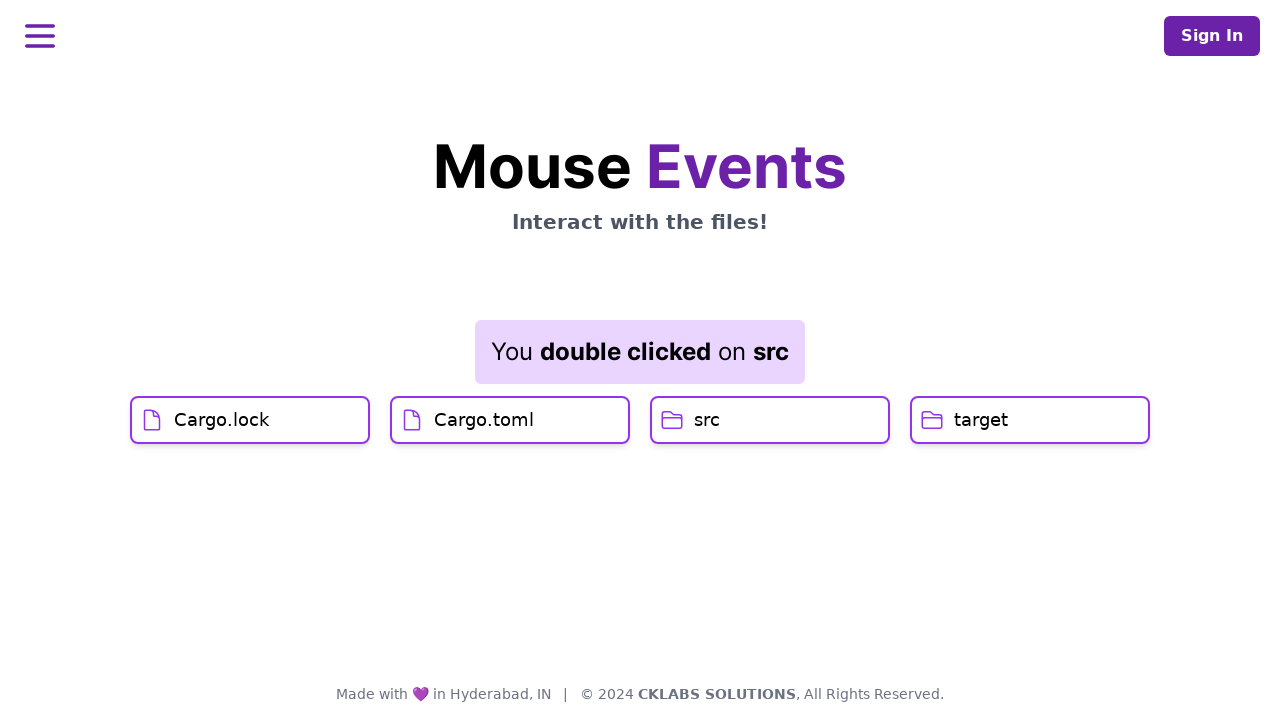

Result element updated after context menu selection
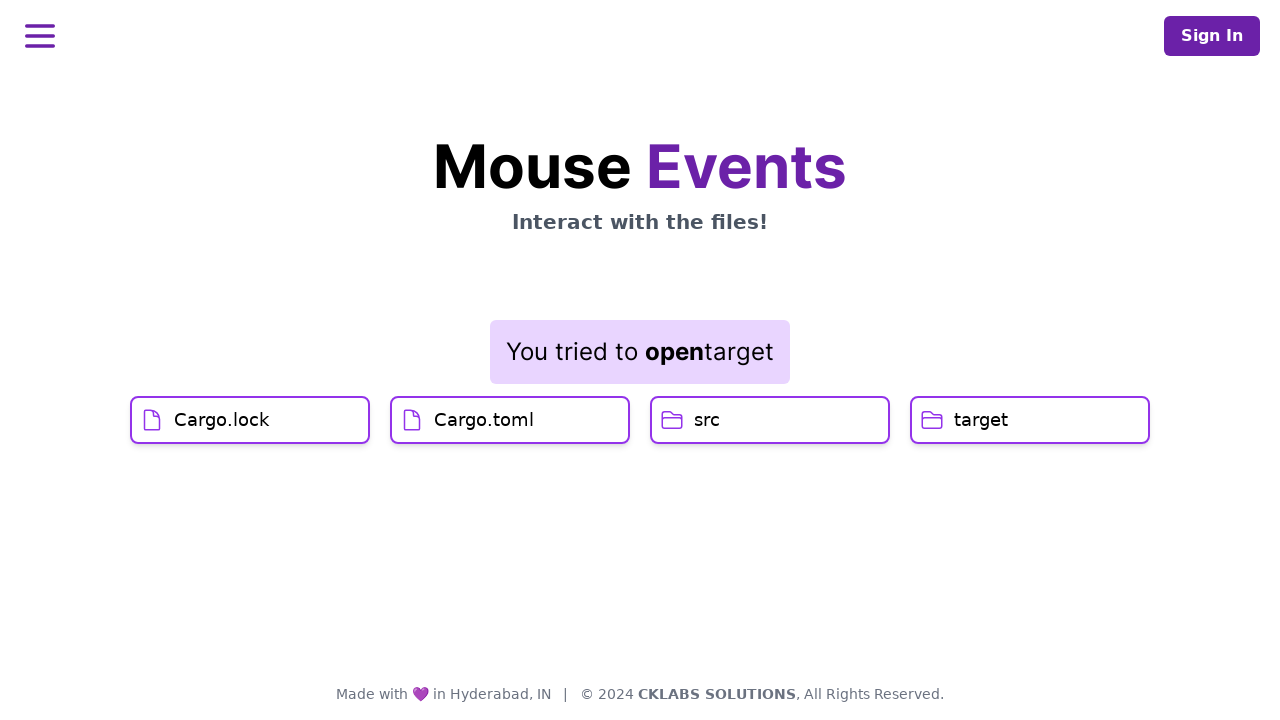

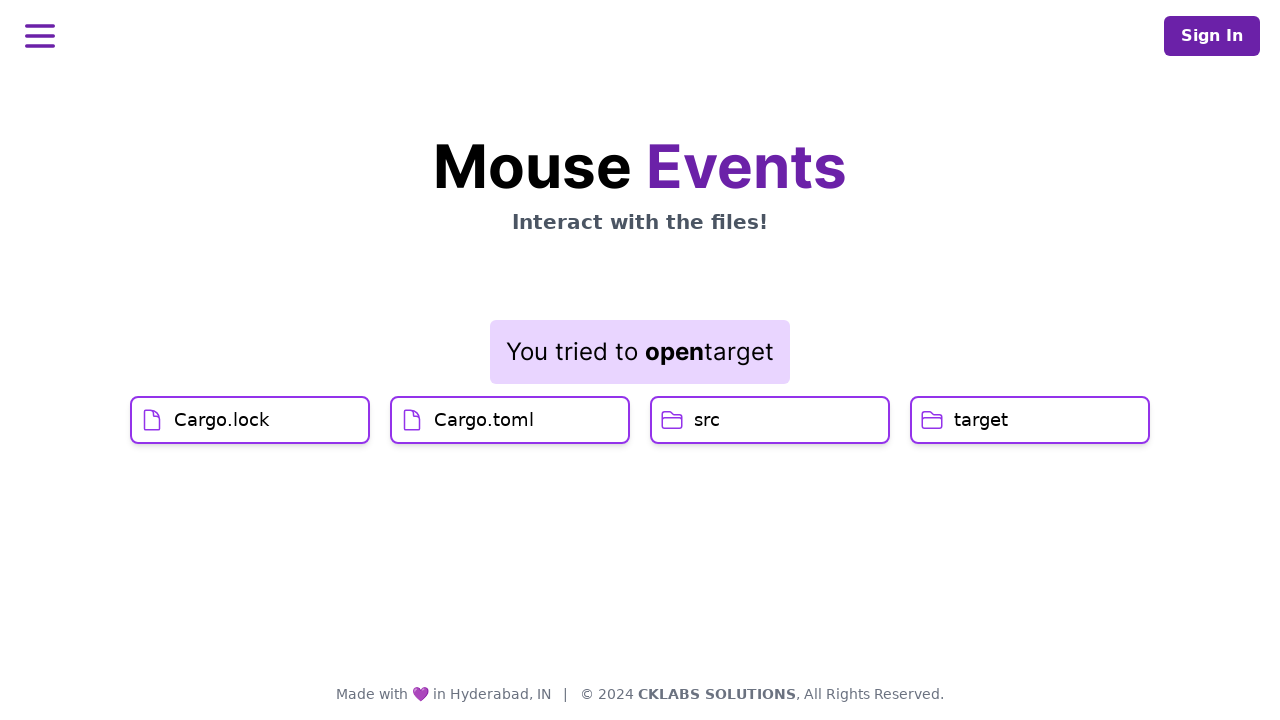